Navigates to NHL hockey standings page on rezultati.com sports results website

Starting URL: https://www.rezultati.com/hokej/sad/nhl/tablica

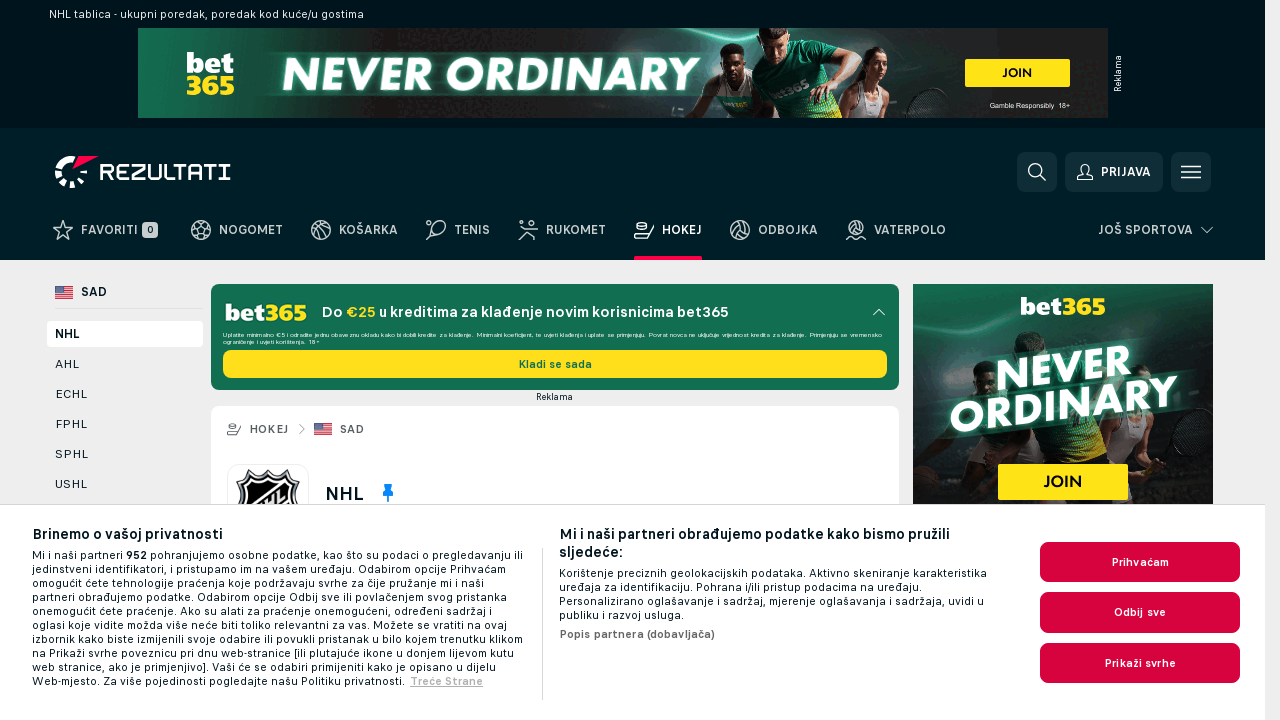

Waited for network idle state on NHL standings page
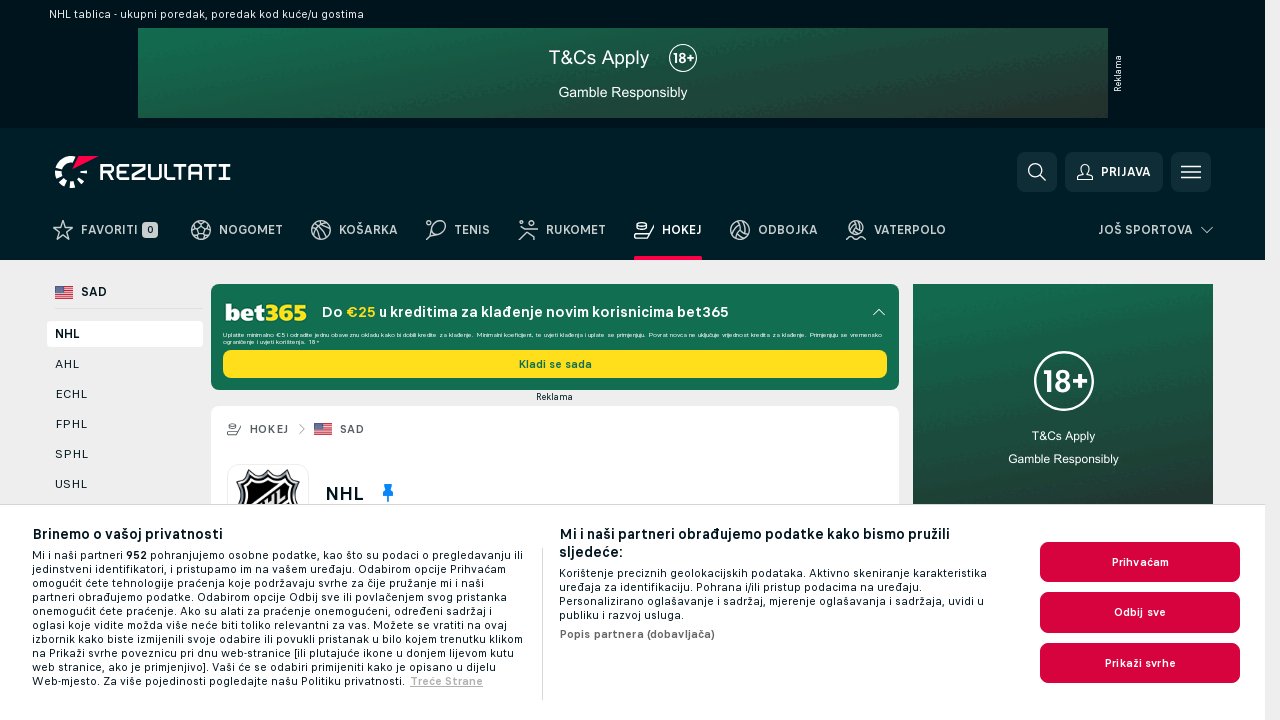

Waited for main content body to be visible
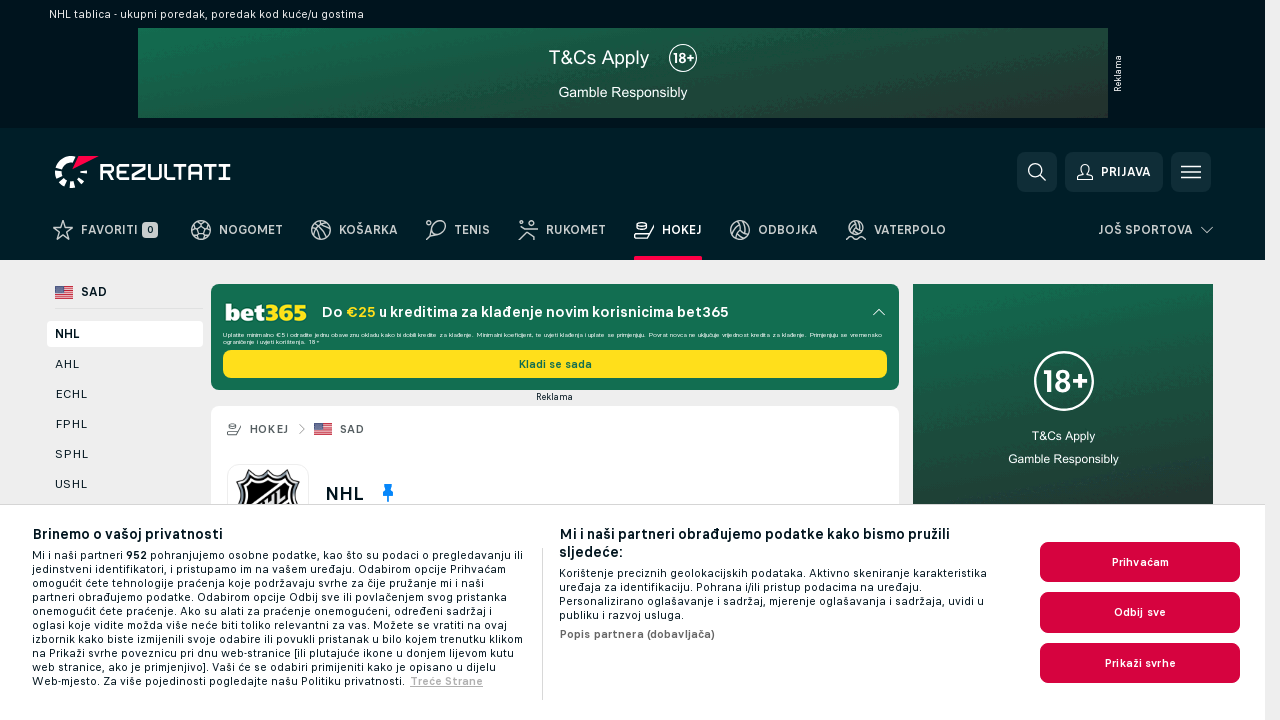

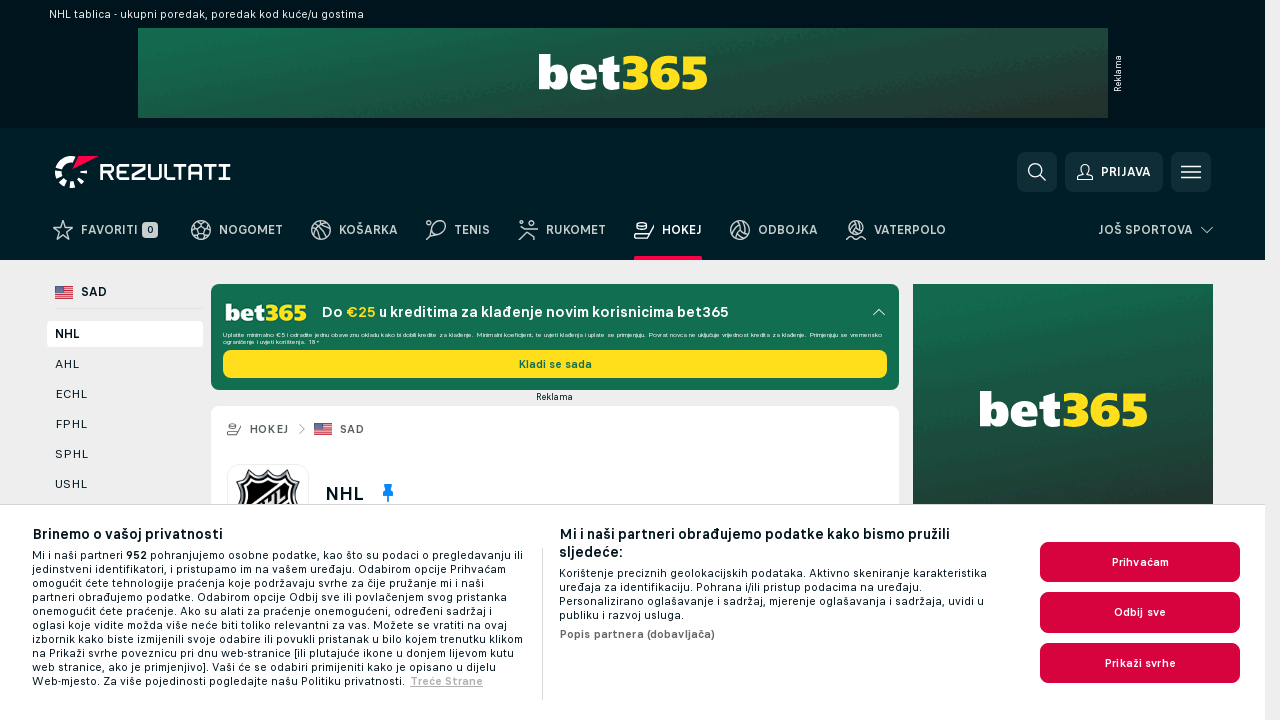